Tests a wait/verify page by clicking a verify button and checking that a success message appears

Starting URL: http://suninjuly.github.io/wait1.html

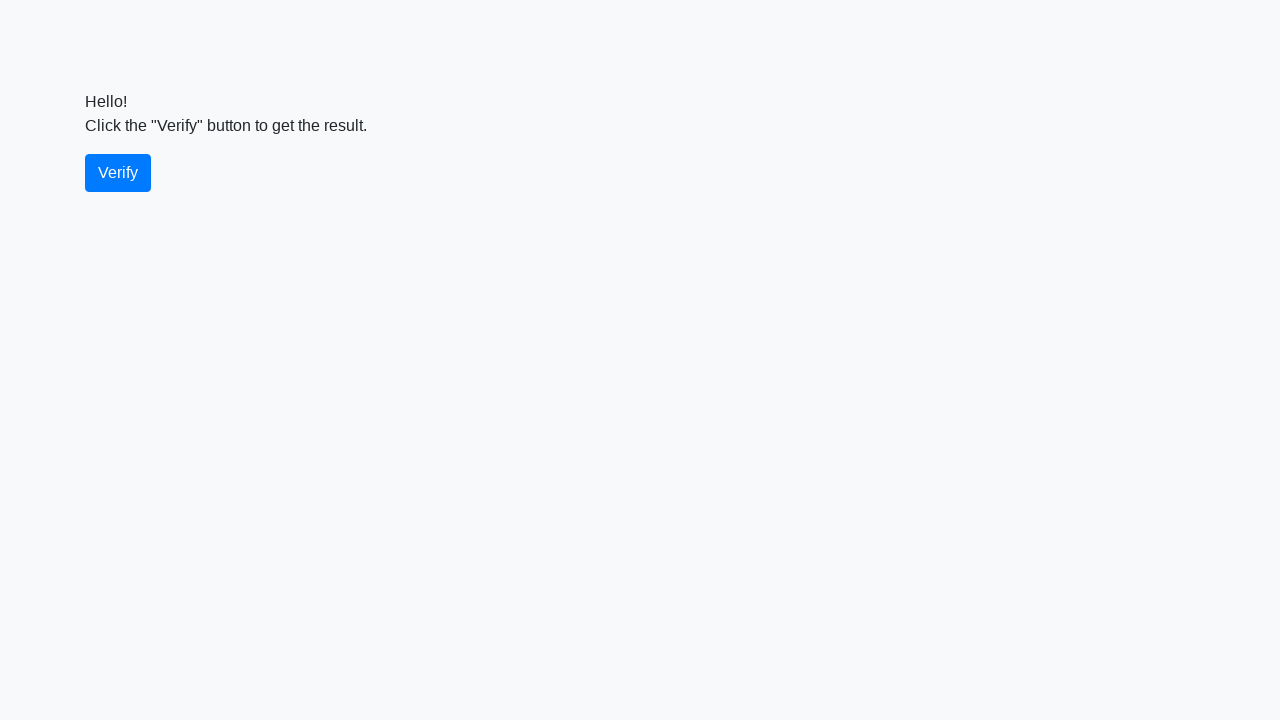

Clicked the verify button at (118, 173) on #verify
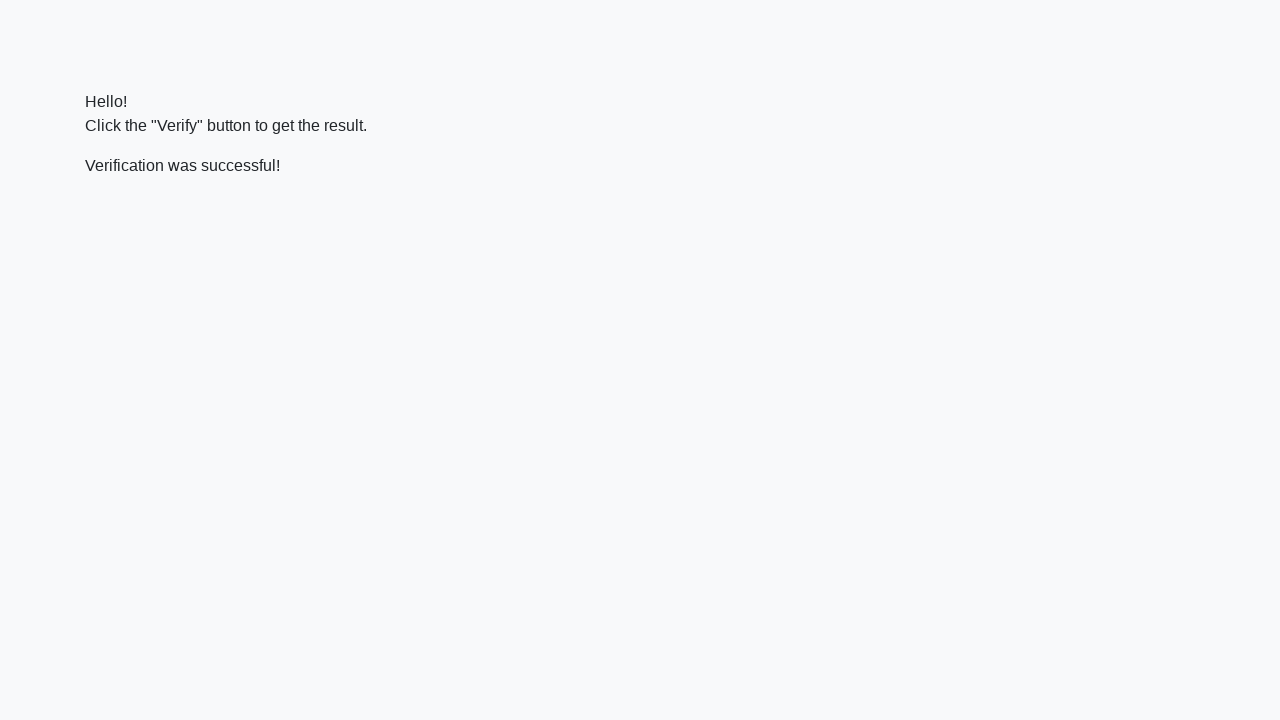

Success message appeared and is ready
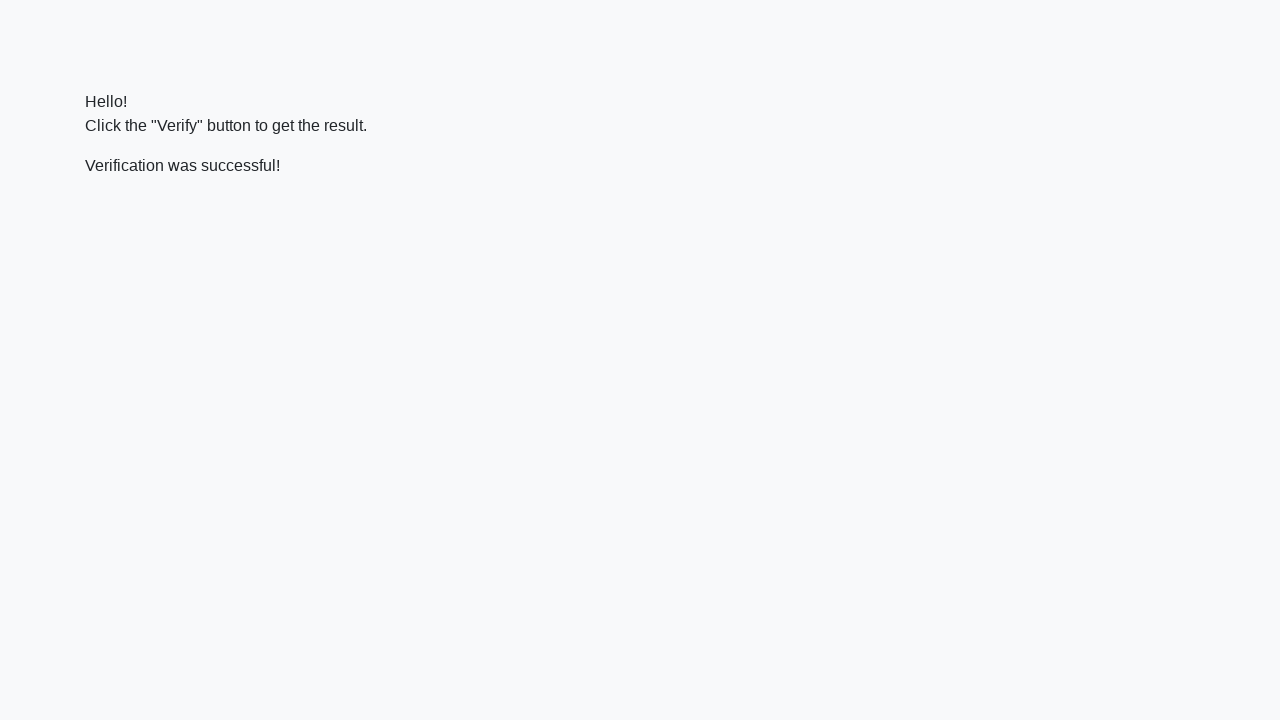

Verified success message contains 'successful'
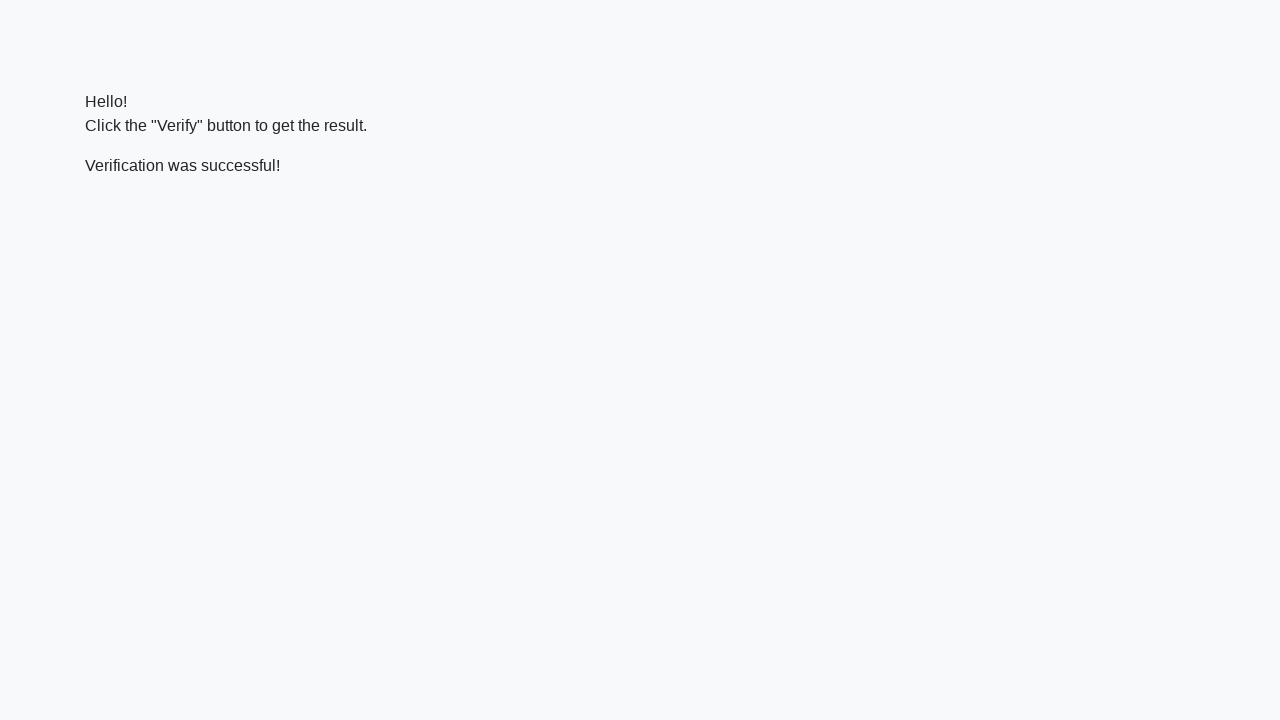

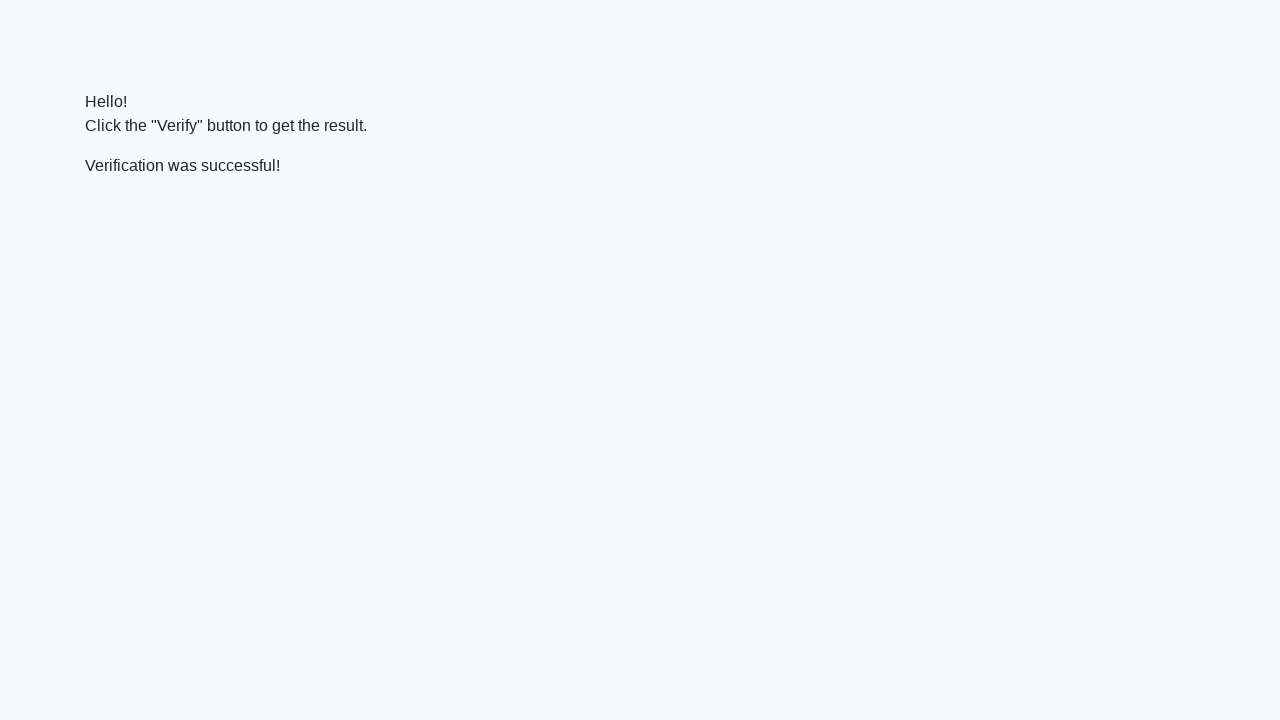